Tests dynamic controls functionality by navigating to the Dynamic Controls page, interacting with a checkbox, clicking a button to remove/add the checkbox, and verifying the status messages appear correctly.

Starting URL: https://the-internet.herokuapp.com/

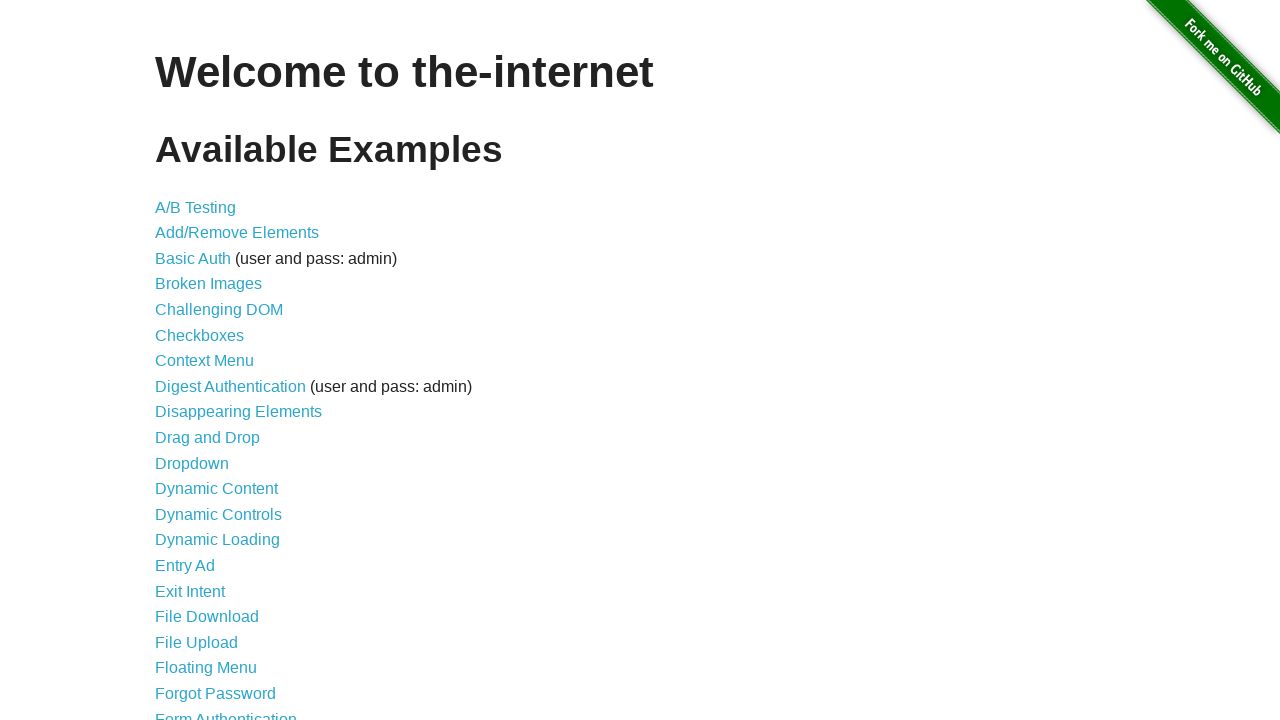

Clicked on 'Dynamic Controls' link at (218, 514) on xpath=//*[contains(text(),'Dynamic Controls')]
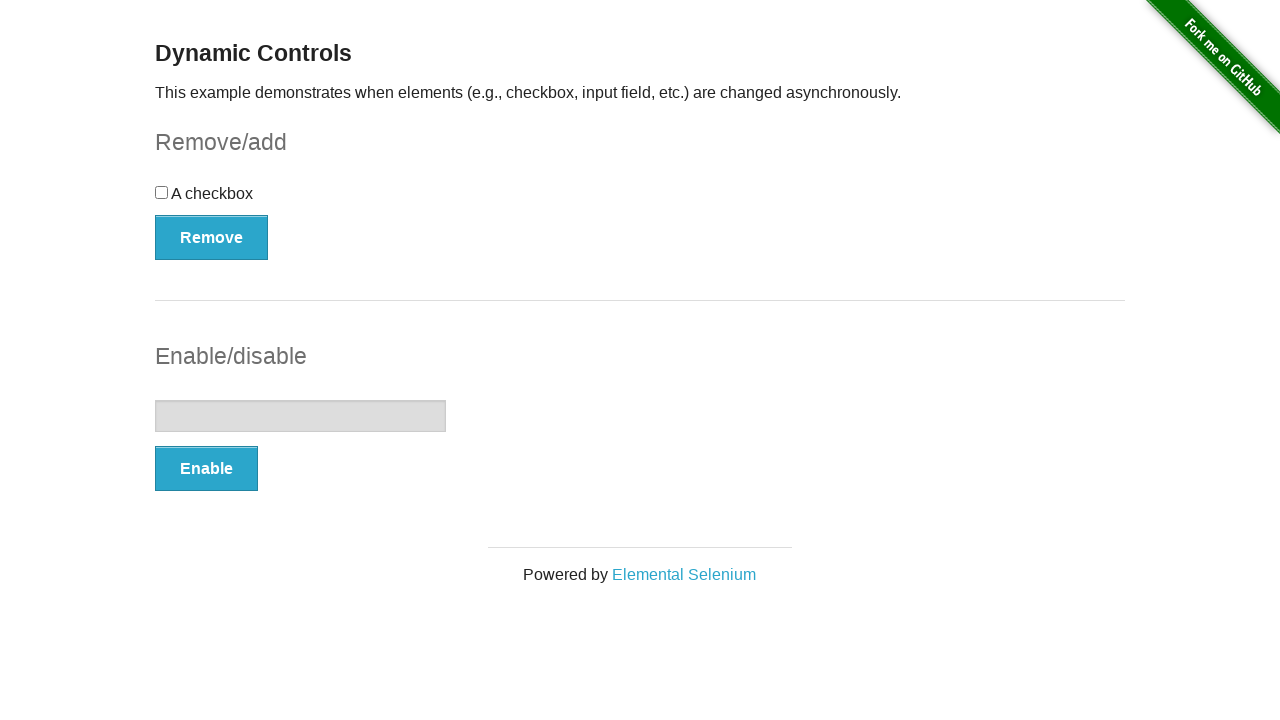

Dynamic Controls page loaded and checkbox element is visible
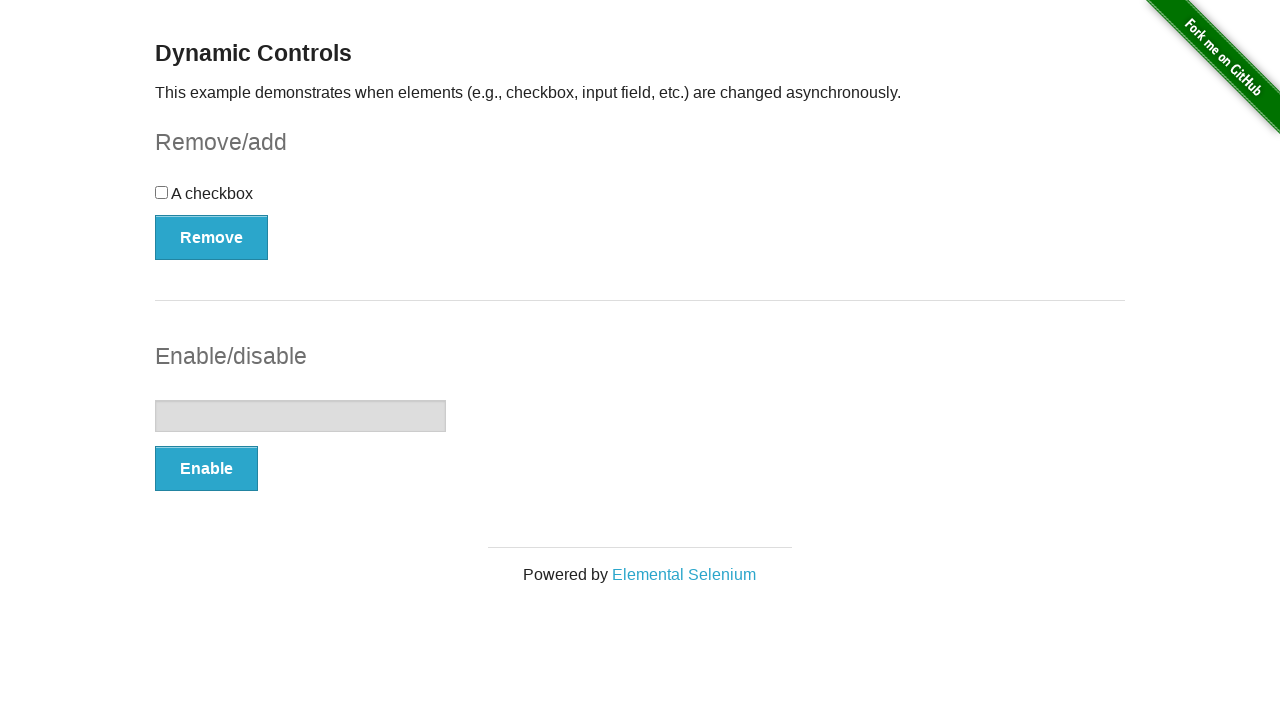

Clicked the checkbox to select it at (162, 192) on input[type='checkbox']
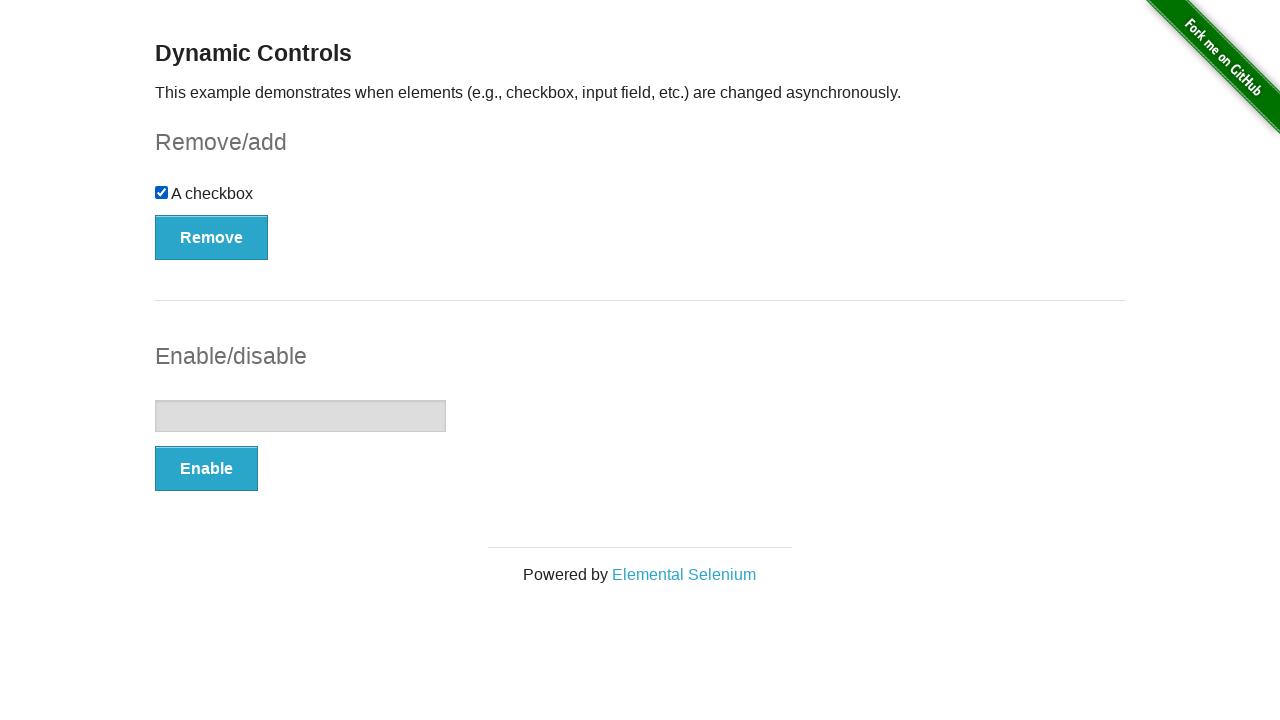

Clicked the 'Remove' button to remove the checkbox at (212, 237) on button[onclick='swapCheckbox()']
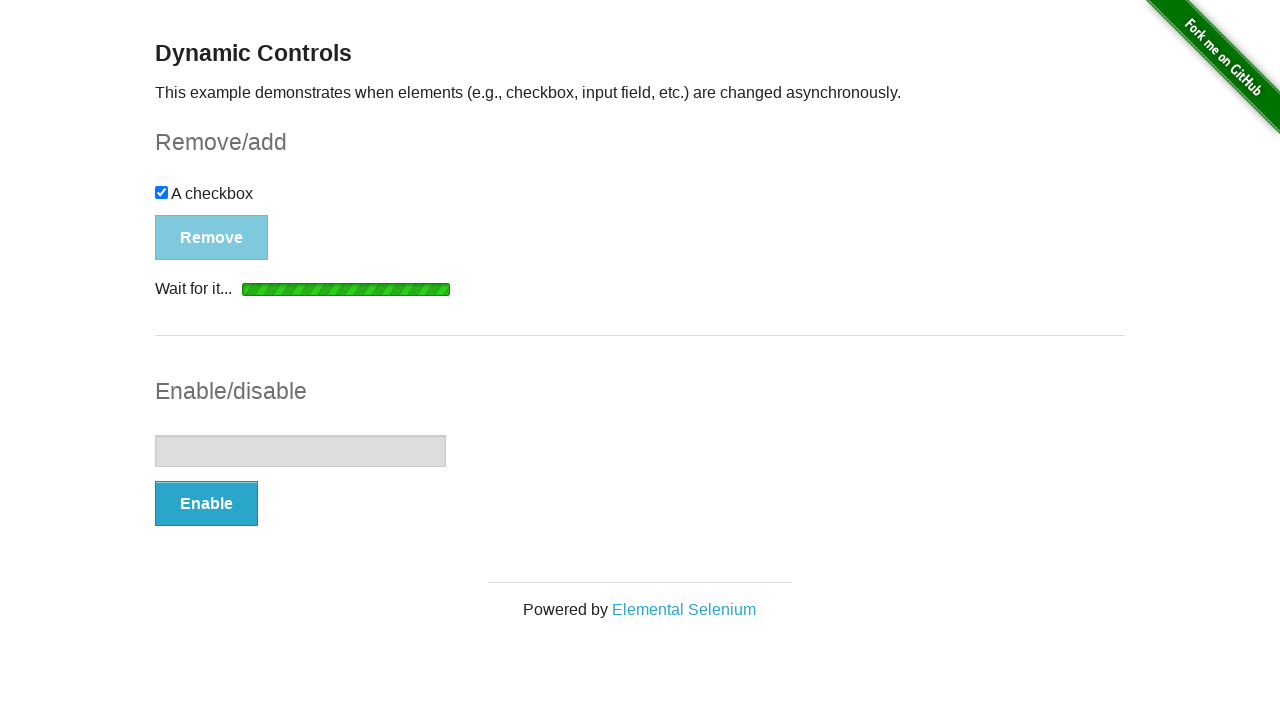

Status message appeared after checkbox was removed
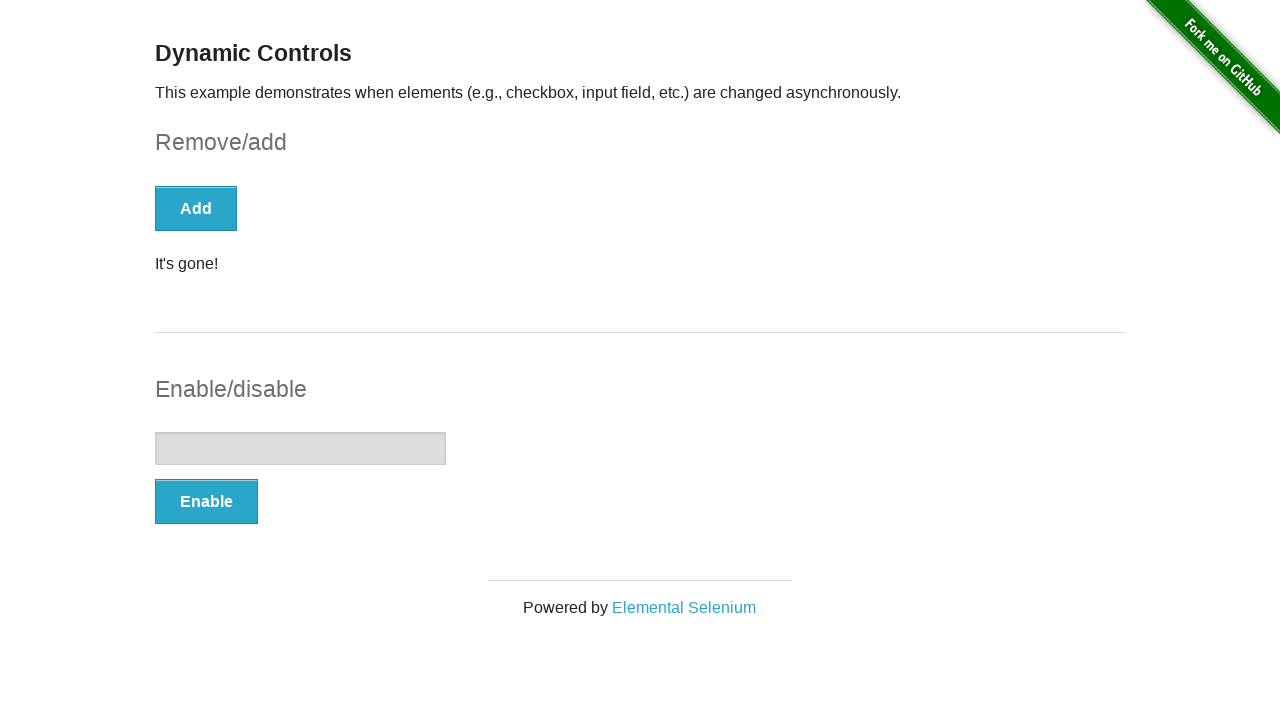

Clicked the 'Add' button to add the checkbox back at (196, 208) on button[onclick='swapCheckbox()']
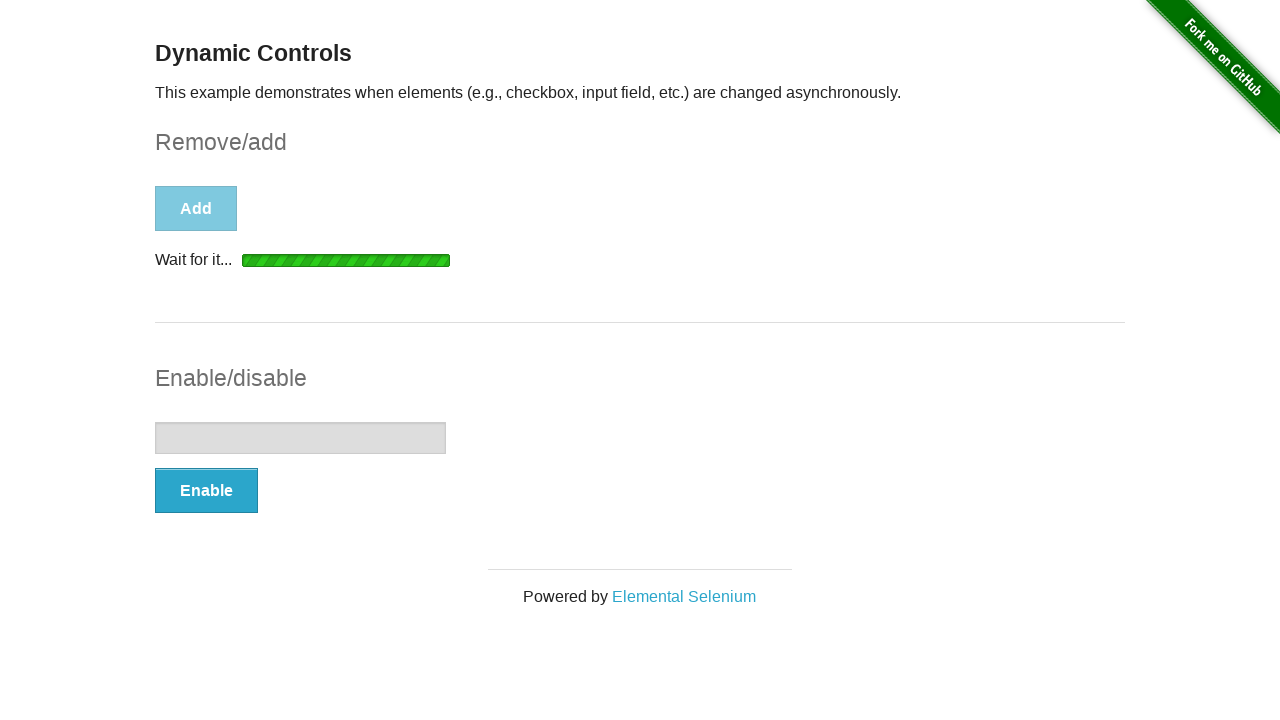

Status message appeared after checkbox was added back
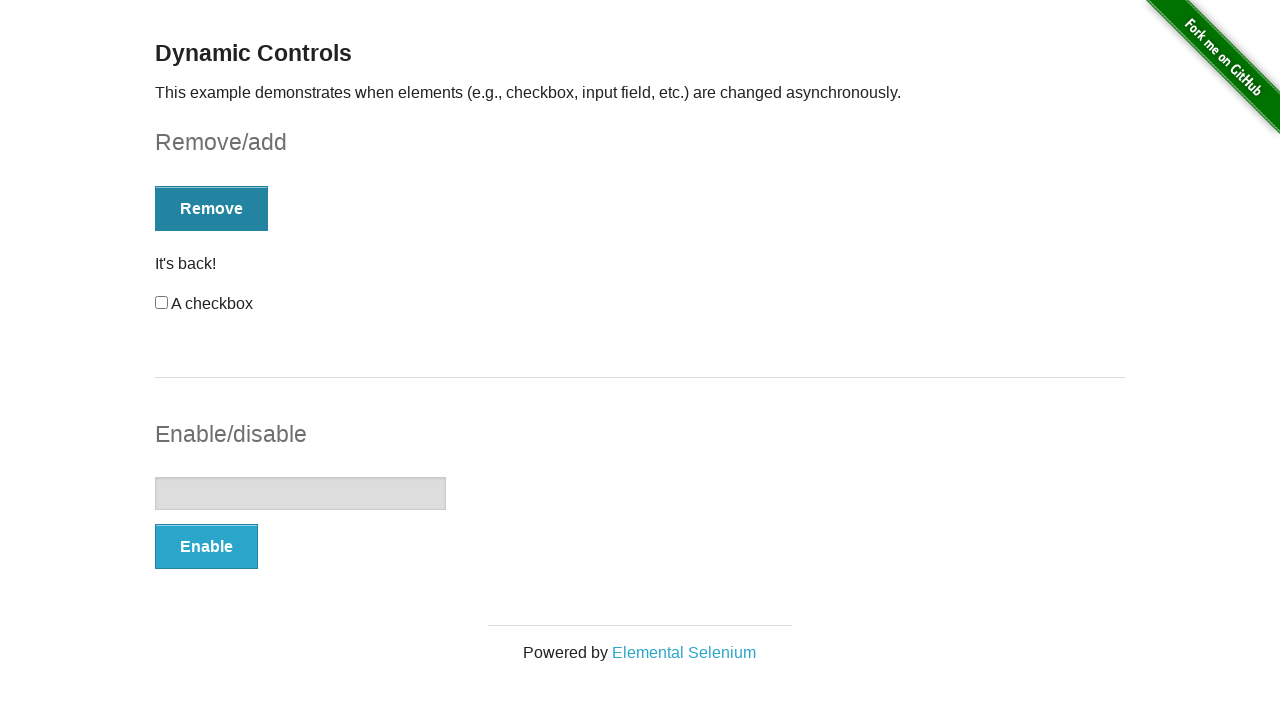

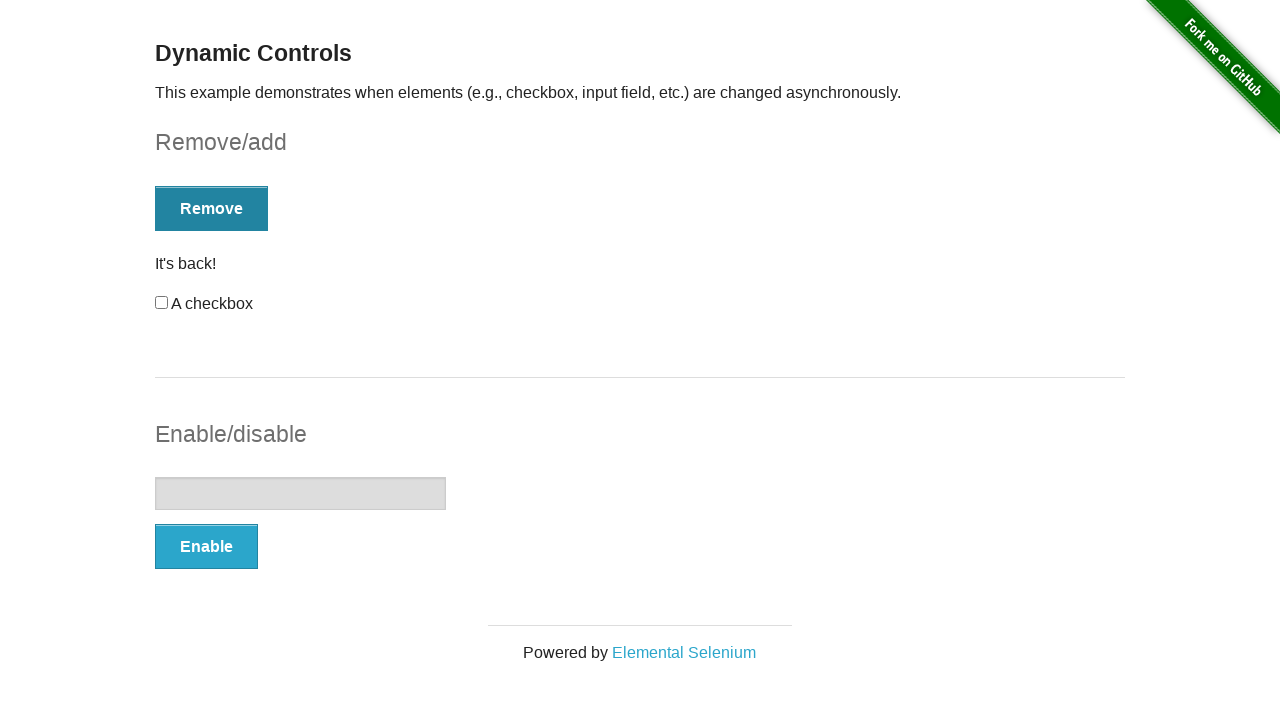